Tests date picker functionality by clicking on the date input field and verifying the calendar header shows correct day abbreviation

Starting URL: https://www.selenium.dev/selenium/web/web-form.html

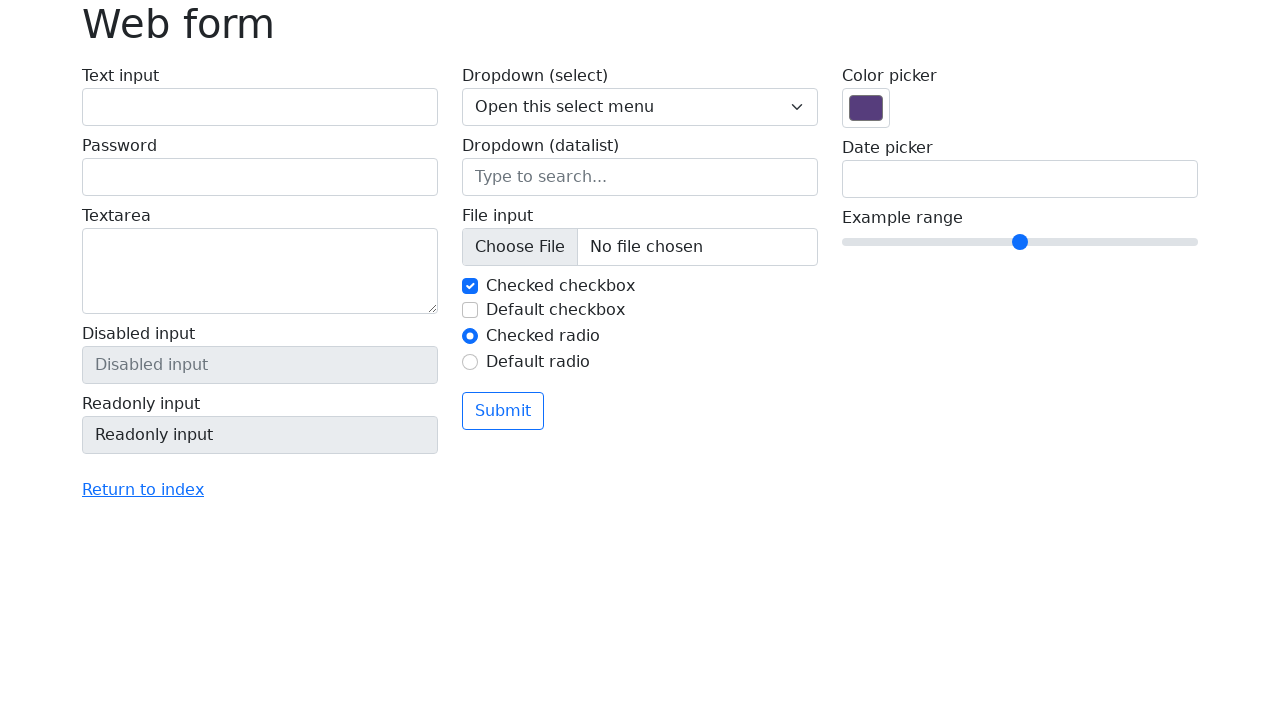

Clicked on date picker input field at (1020, 179) on input[name='my-date']
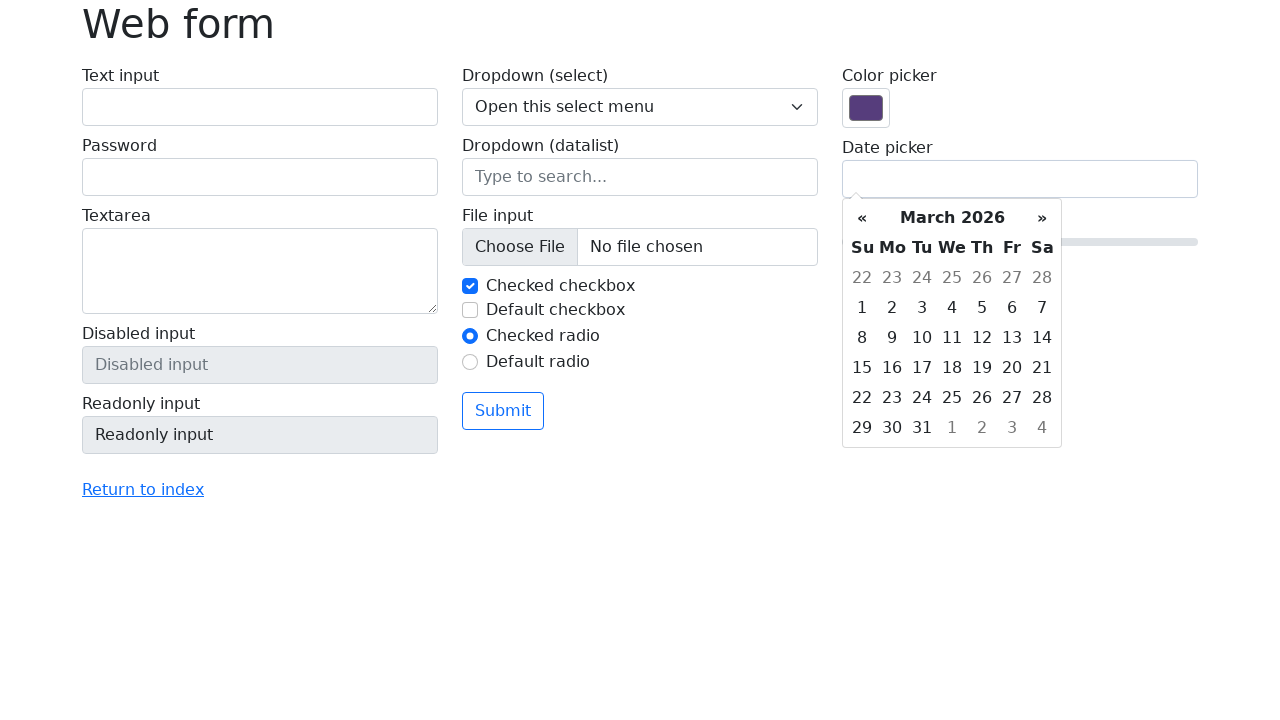

Date picker calendar opened and day abbreviation header is visible
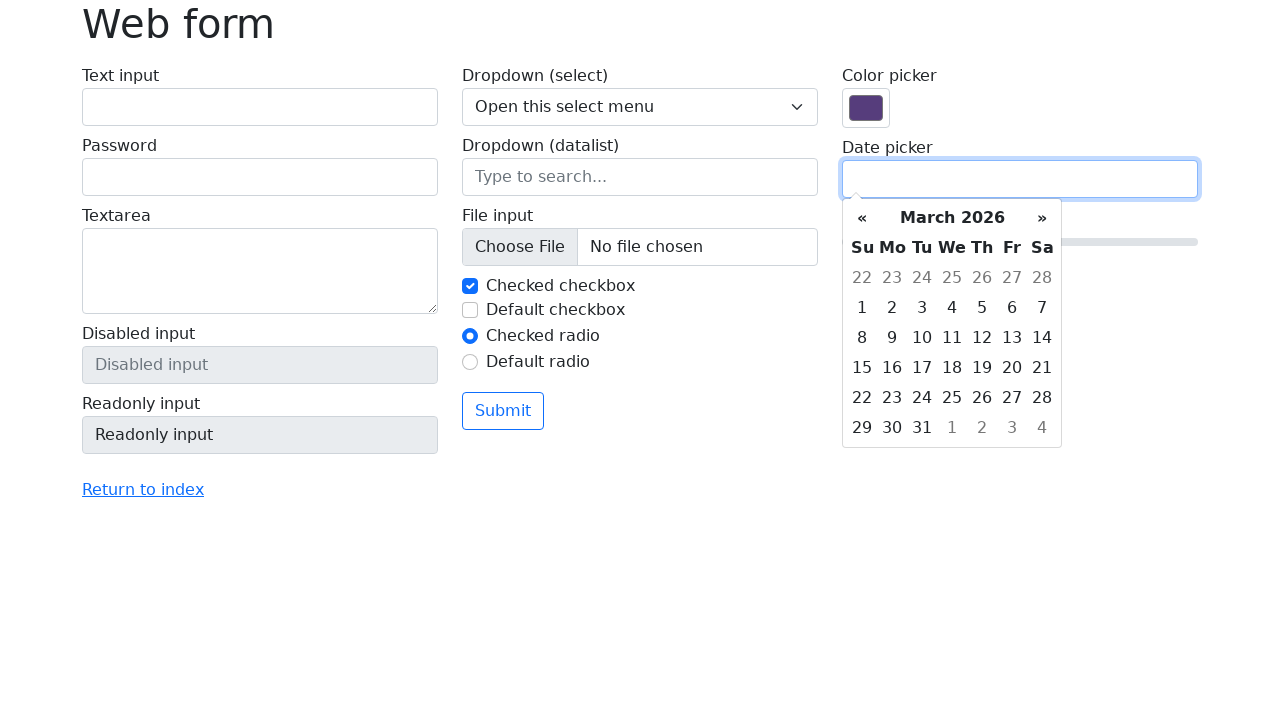

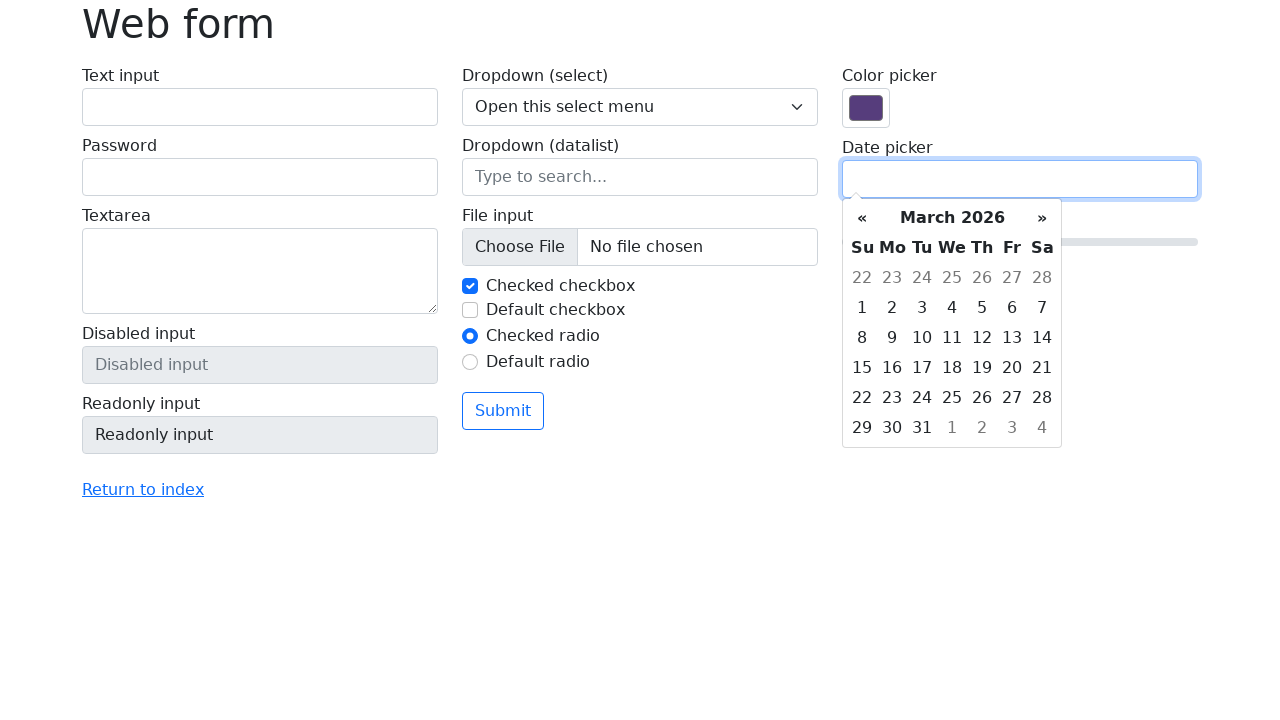